Verifies that the website is accessible by checking for the presence of the main title element on the page.

Starting URL: http://andestech.org/learning/rfb18

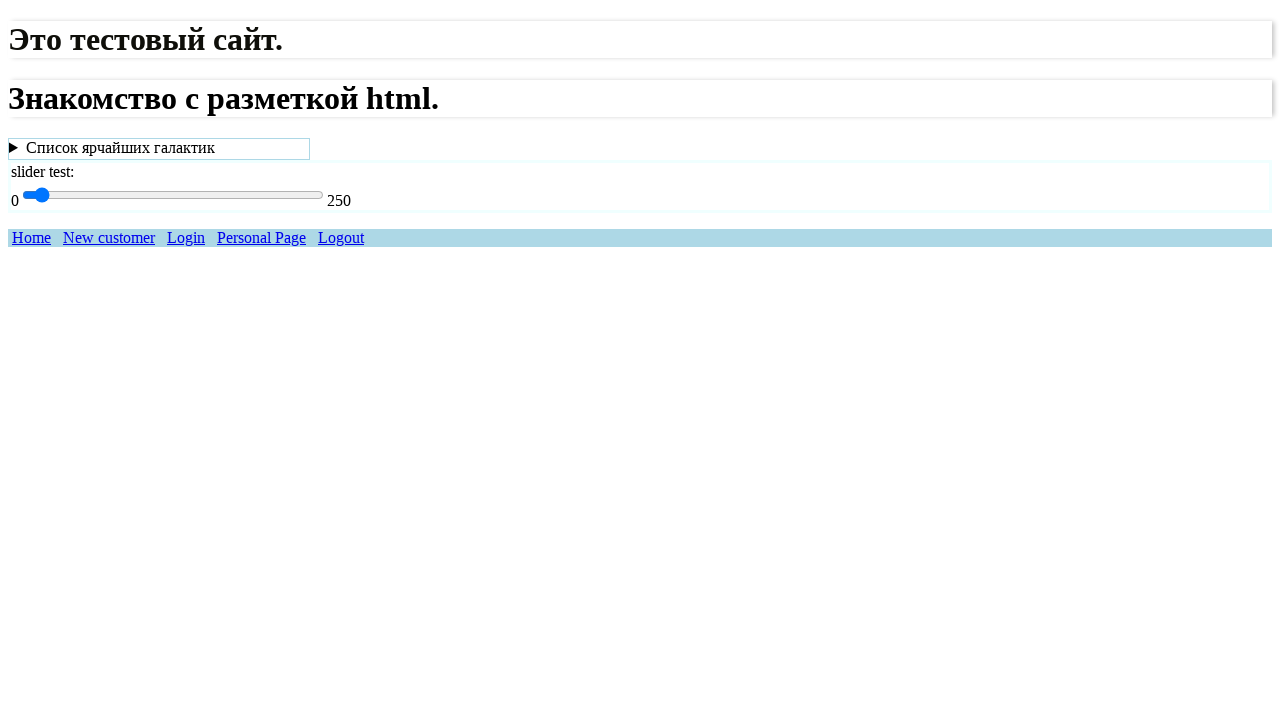

Navigated to http://andestech.org/learning/rfb18
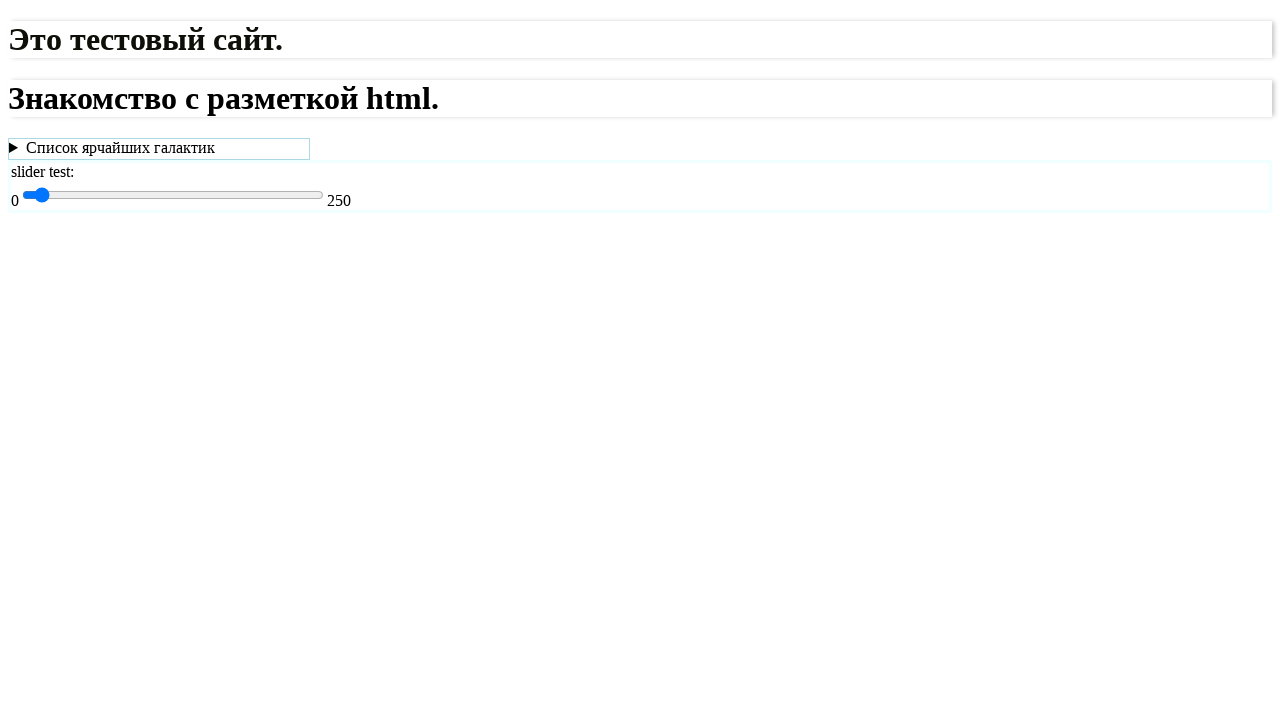

Main title element is present on the page
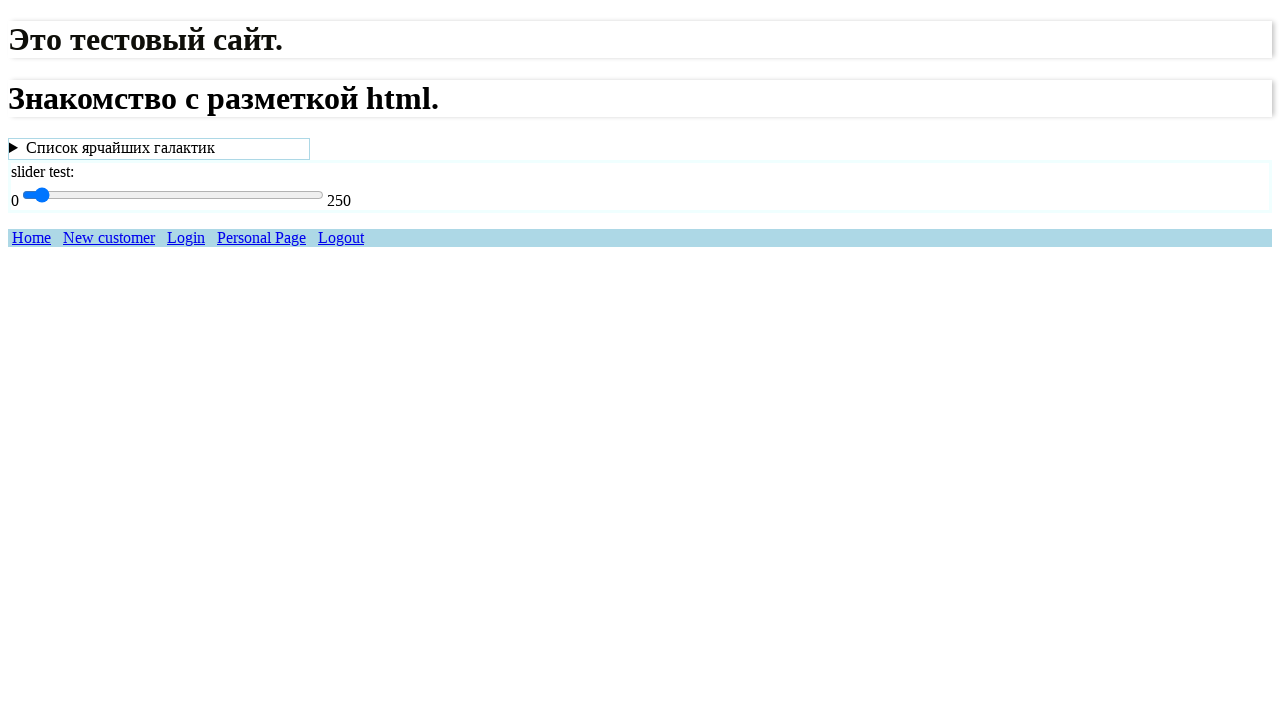

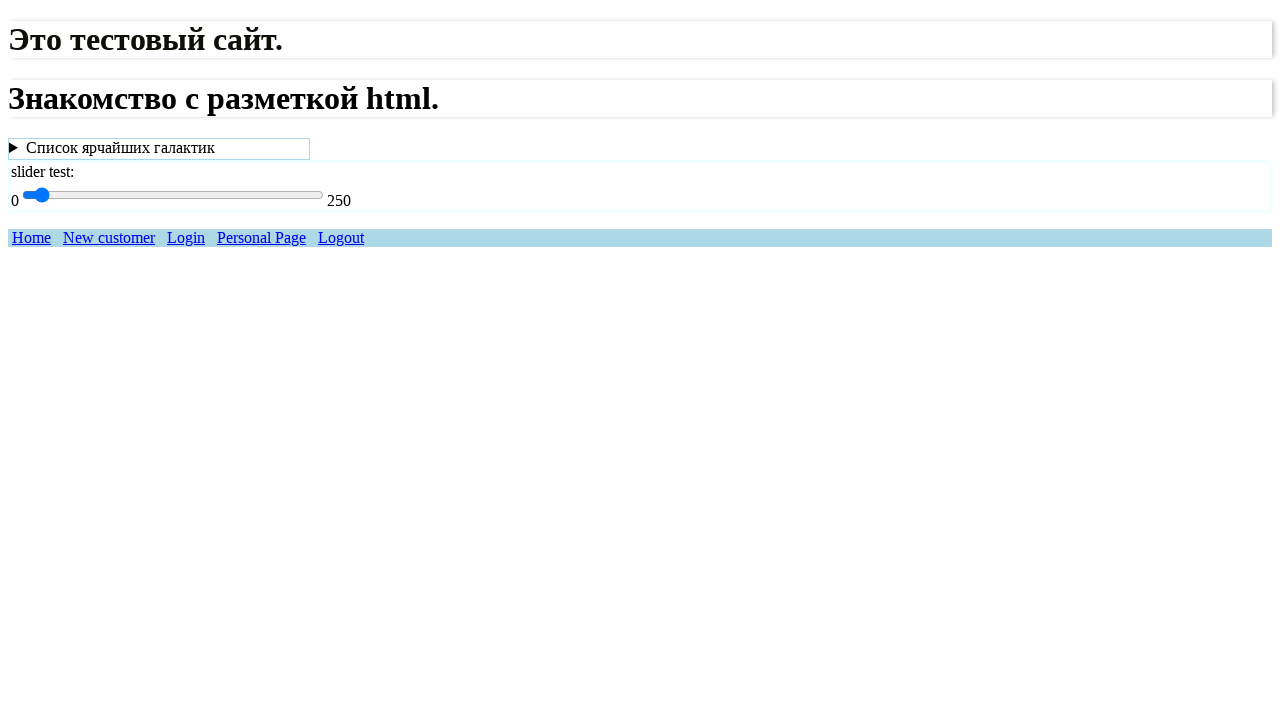